Tests JavaScript alert handling by clicking a button that triggers an alert, accepting the alert, and verifying the result message is displayed.

Starting URL: https://the-internet.herokuapp.com/javascript_alerts

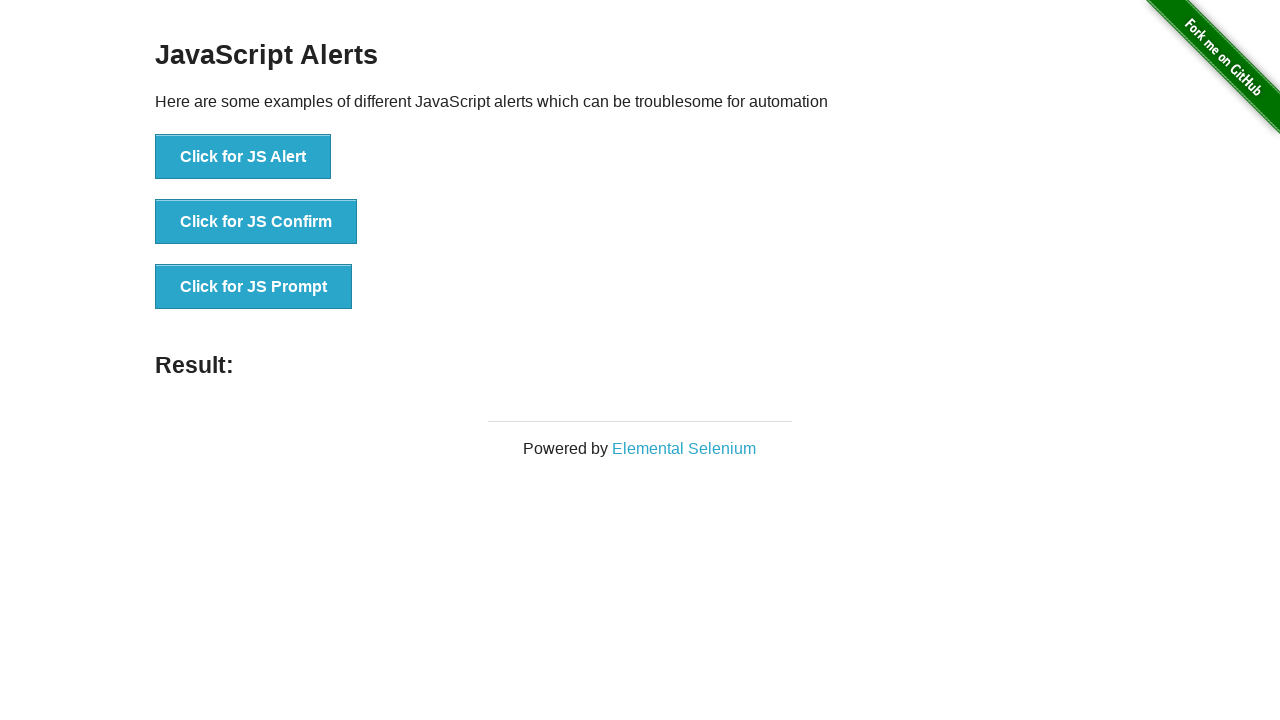

Clicked the first button to trigger a JS Alert at (243, 157) on xpath=//*[@id='content']/div/ul/li[1]/button
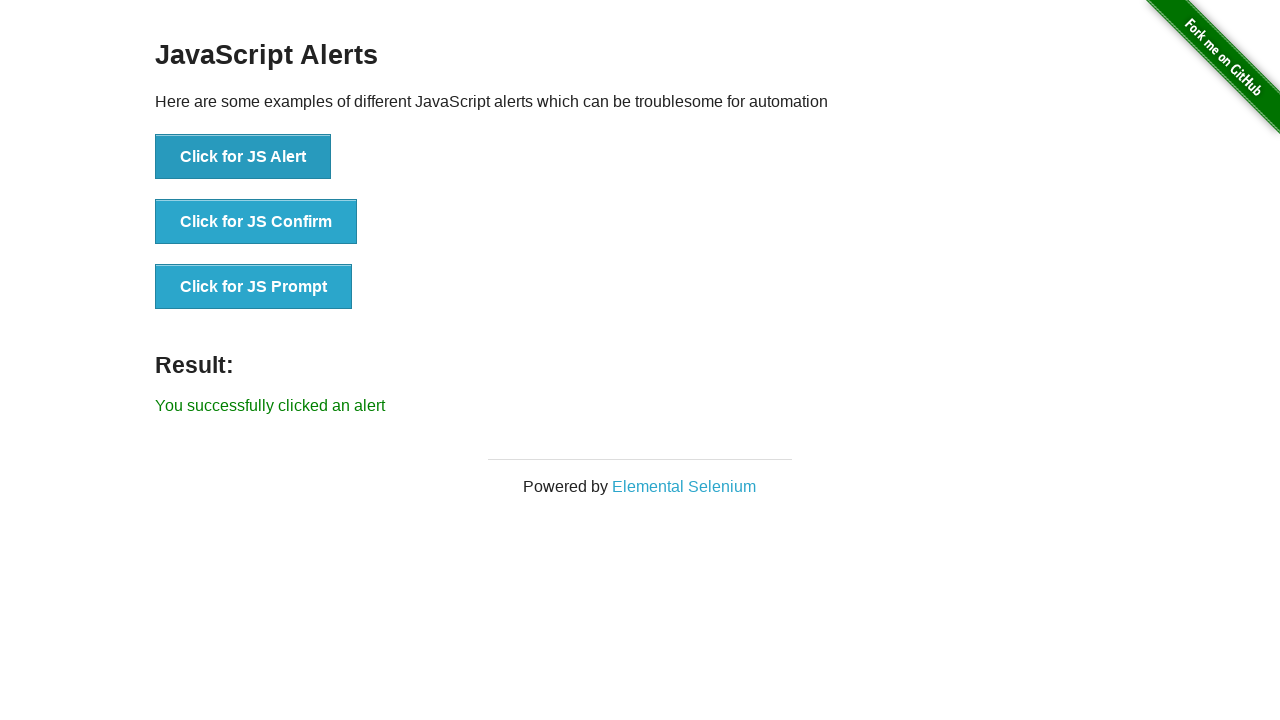

Set up dialog event listener to accept alerts
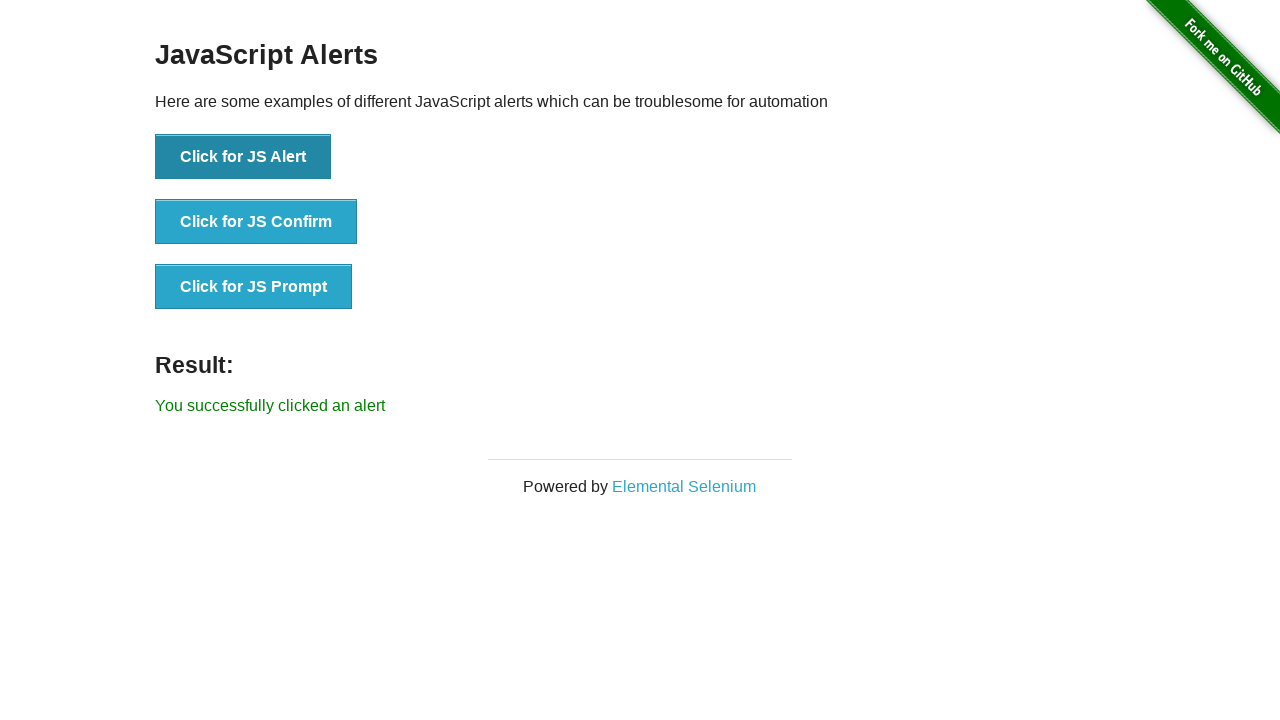

Clicked the 'Click for JS Alert' button with alert handler in place at (243, 157) on xpath=//button[text()='Click for JS Alert']
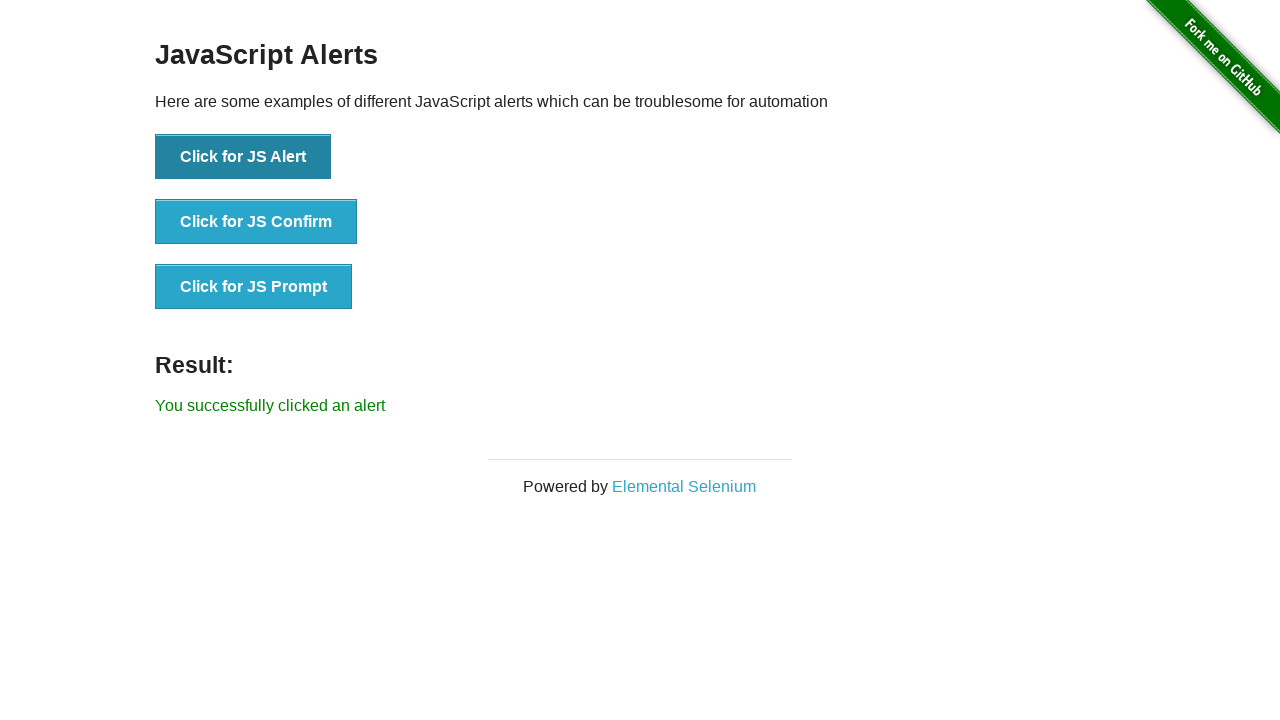

Result message element appeared after accepting the alert
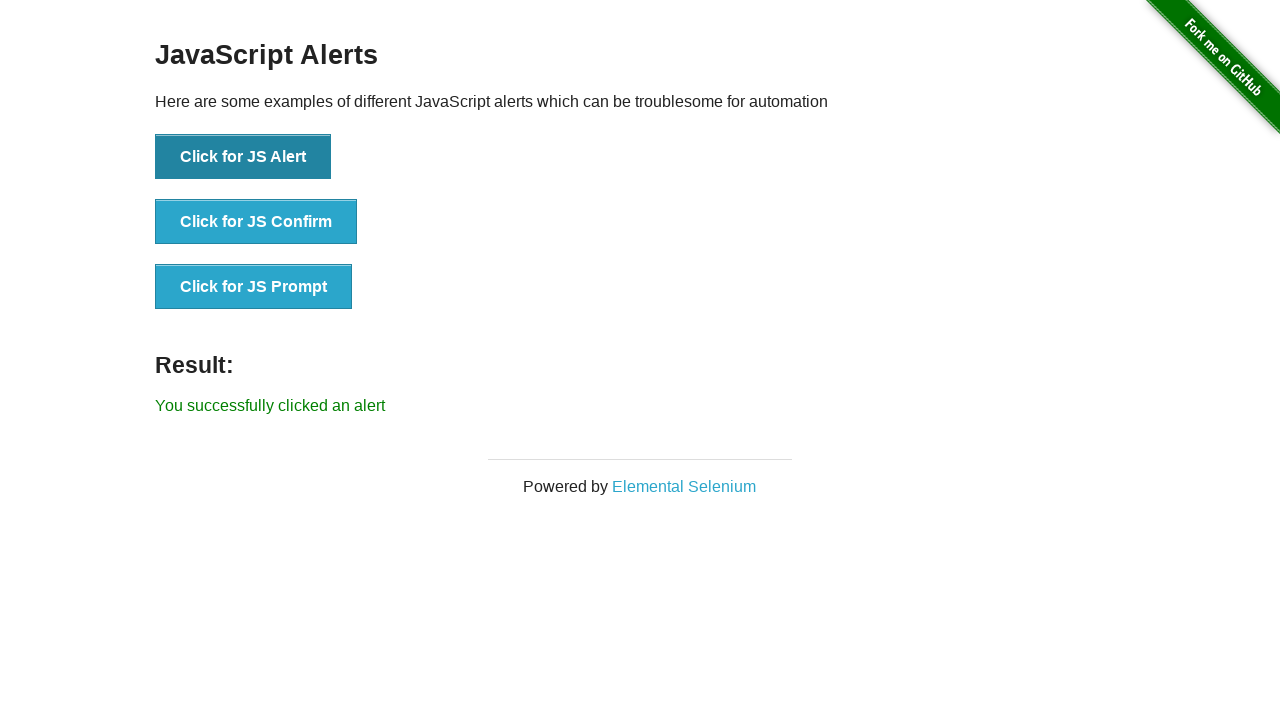

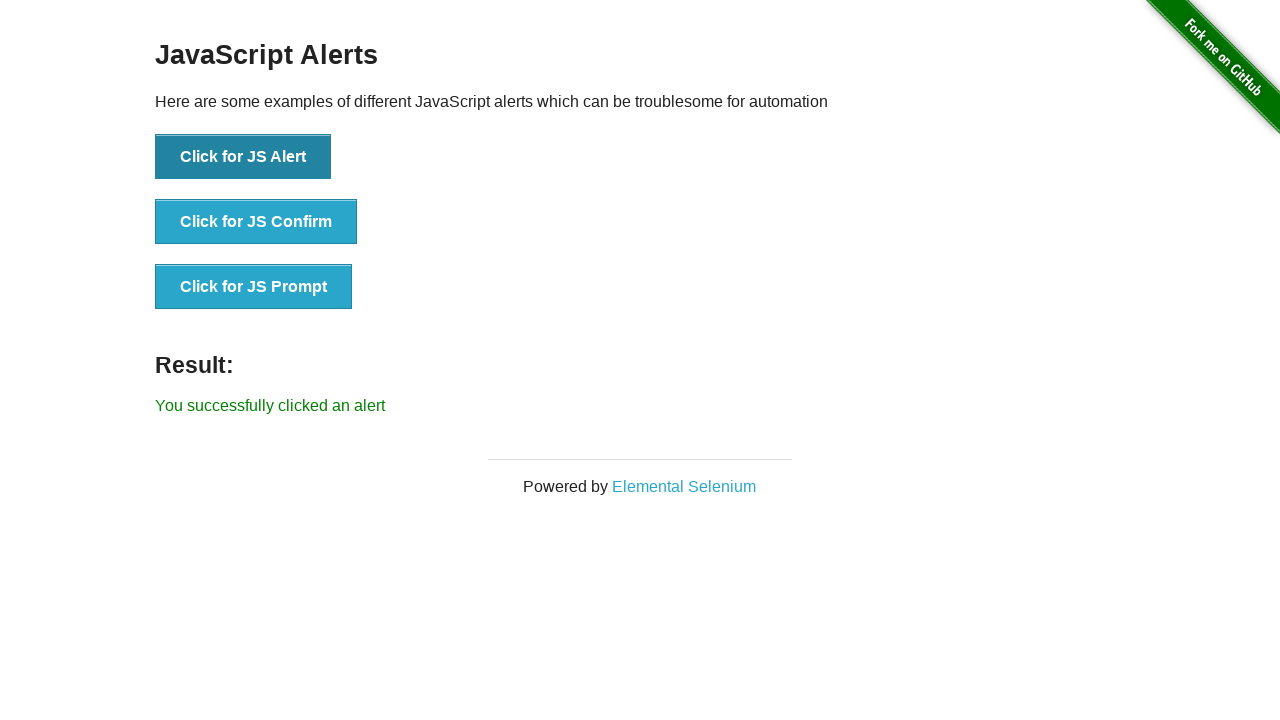